Tests double-click functionality on W3Schools demo page by entering text in a field, double-clicking a button to copy the text to another field, and verifying the copy operation

Starting URL: https://www.w3schools.com/tags/tryit.asp?filename=tryhtml5_ev_ondblclick3

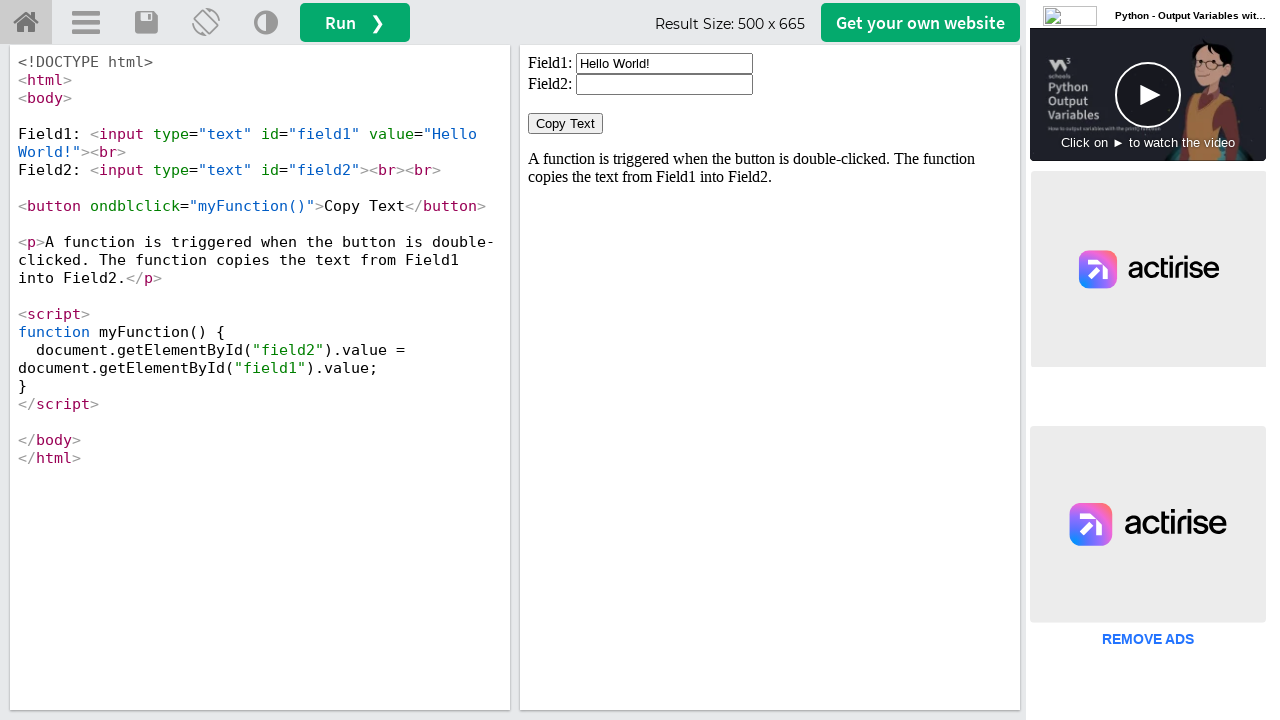

Located iframe containing the demo
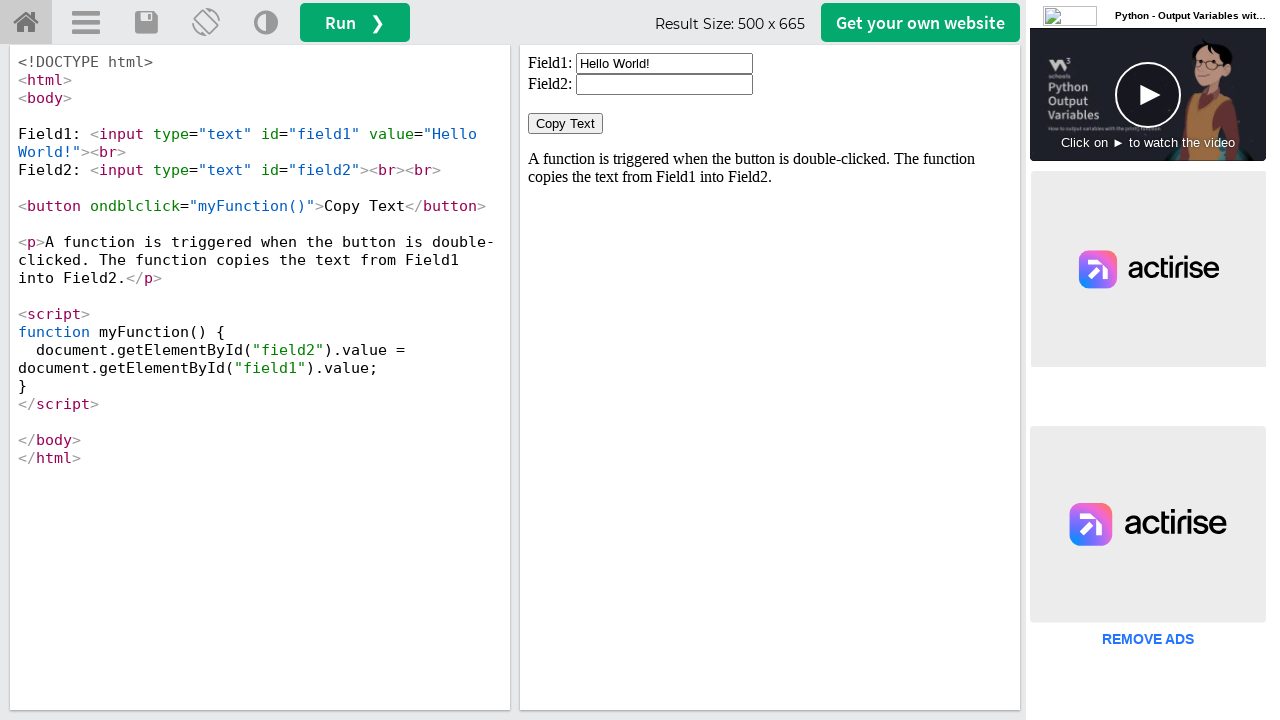

Located first input field (field1)
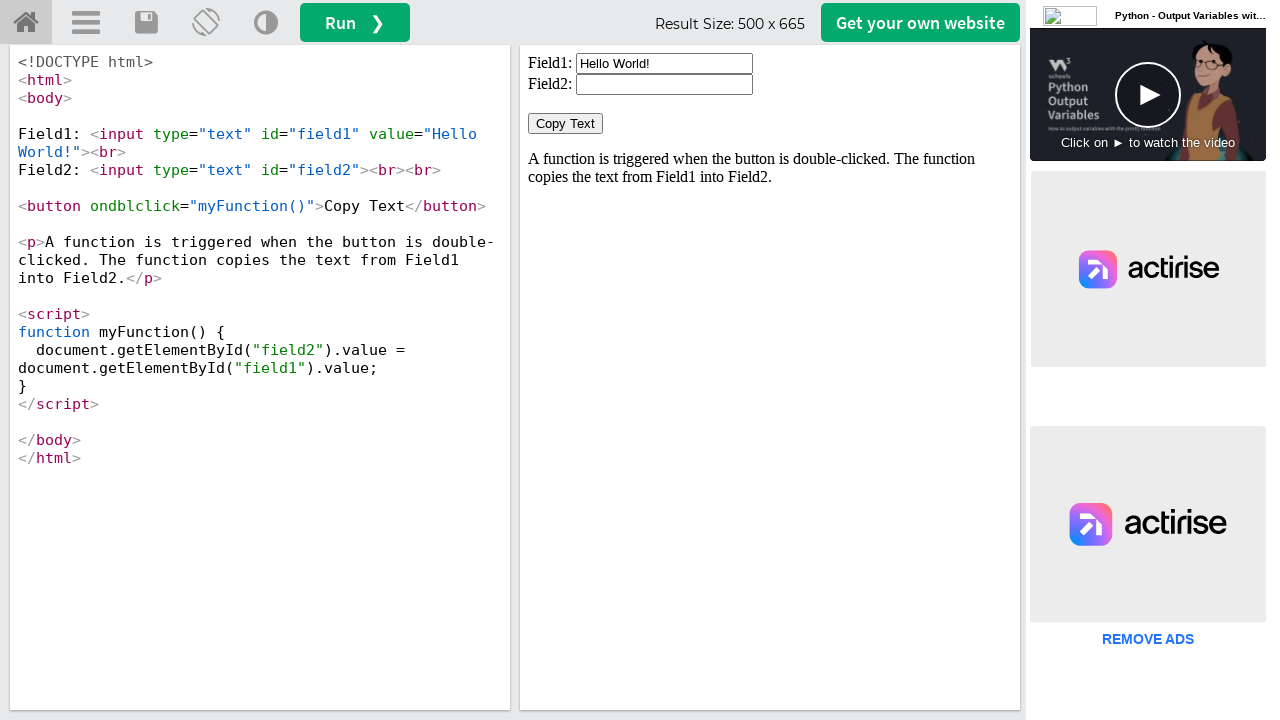

Cleared first input field on iframe[id='iframeResult'] >> internal:control=enter-frame >> xpath=//input[@id='
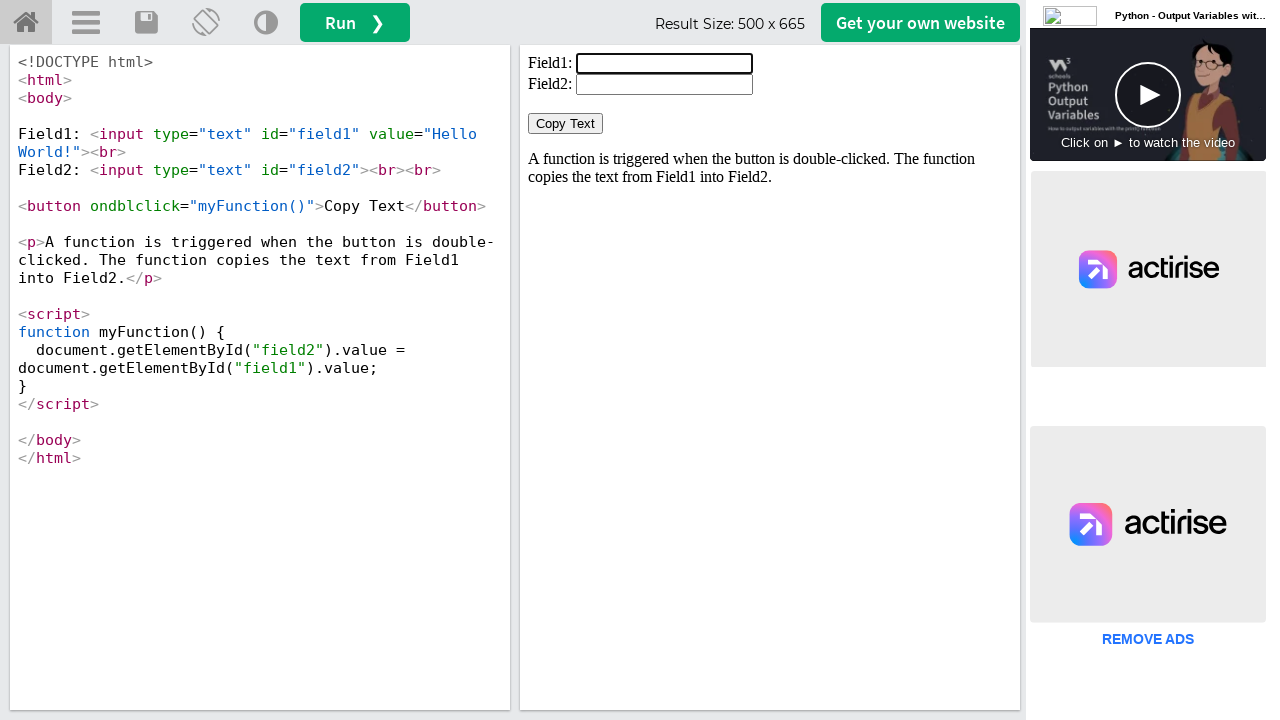

Filled first input field with 'John Smith' on iframe[id='iframeResult'] >> internal:control=enter-frame >> xpath=//input[@id='
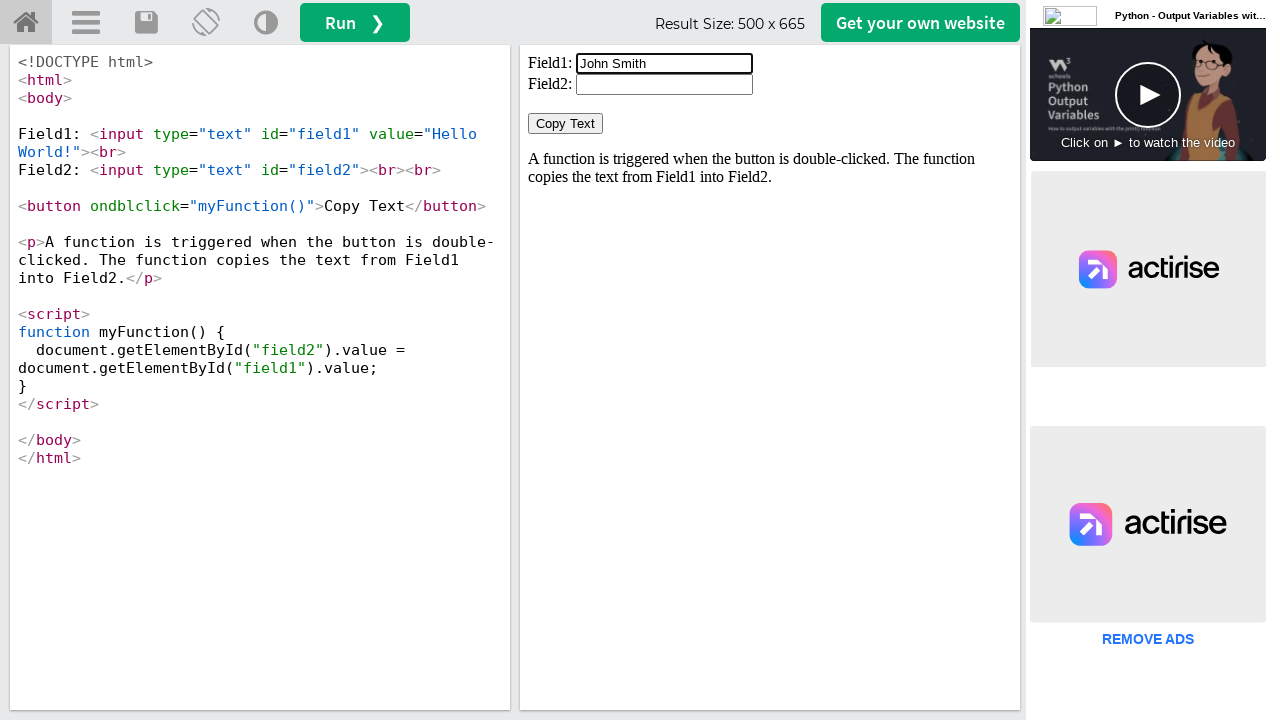

Located the copy button
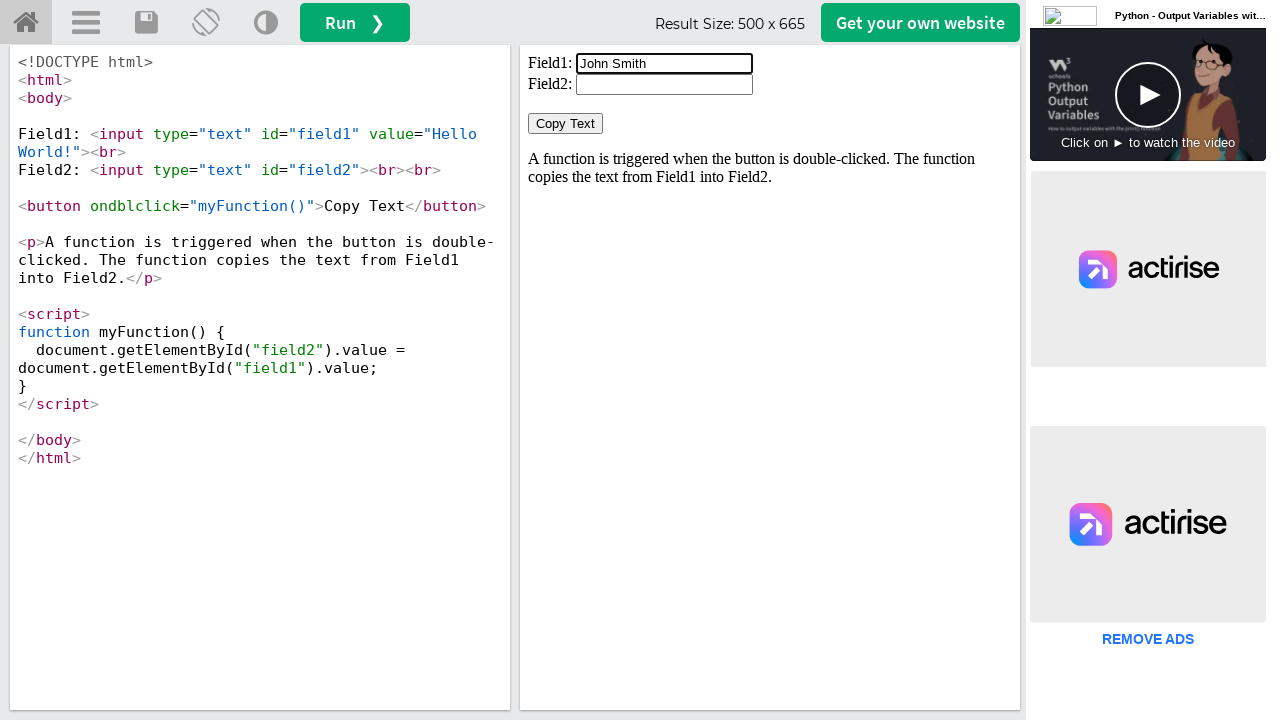

Double-clicked the copy button to copy text from field1 to field2 at (566, 124) on iframe[id='iframeResult'] >> internal:control=enter-frame >> xpath=//button
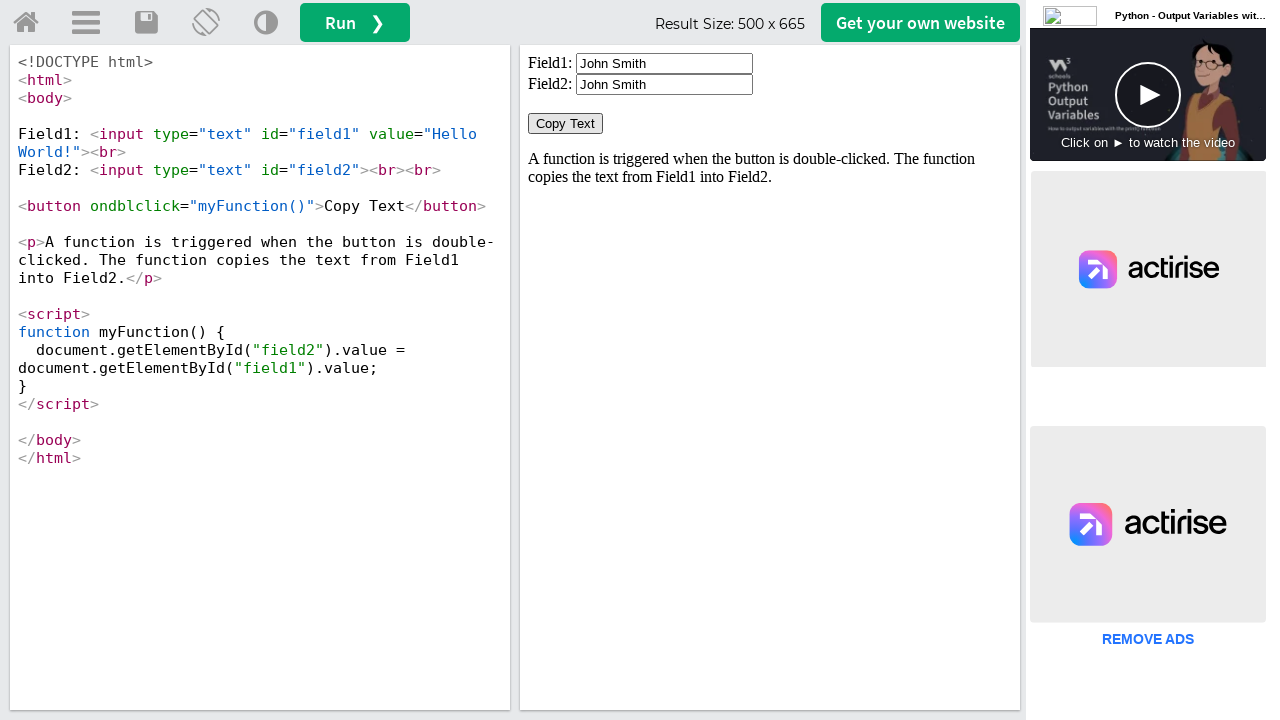

Retrieved value from second input field (field2)
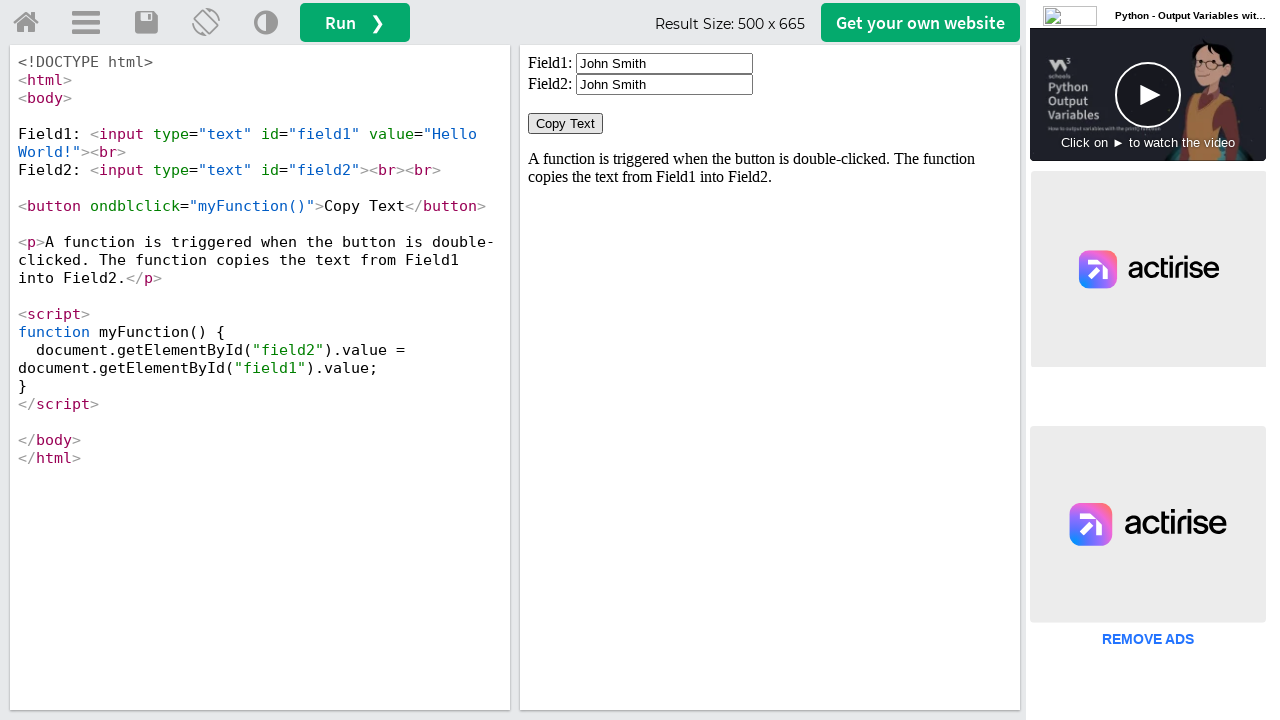

Verified that field2 contains 'John Smith' - double-click copy operation successful
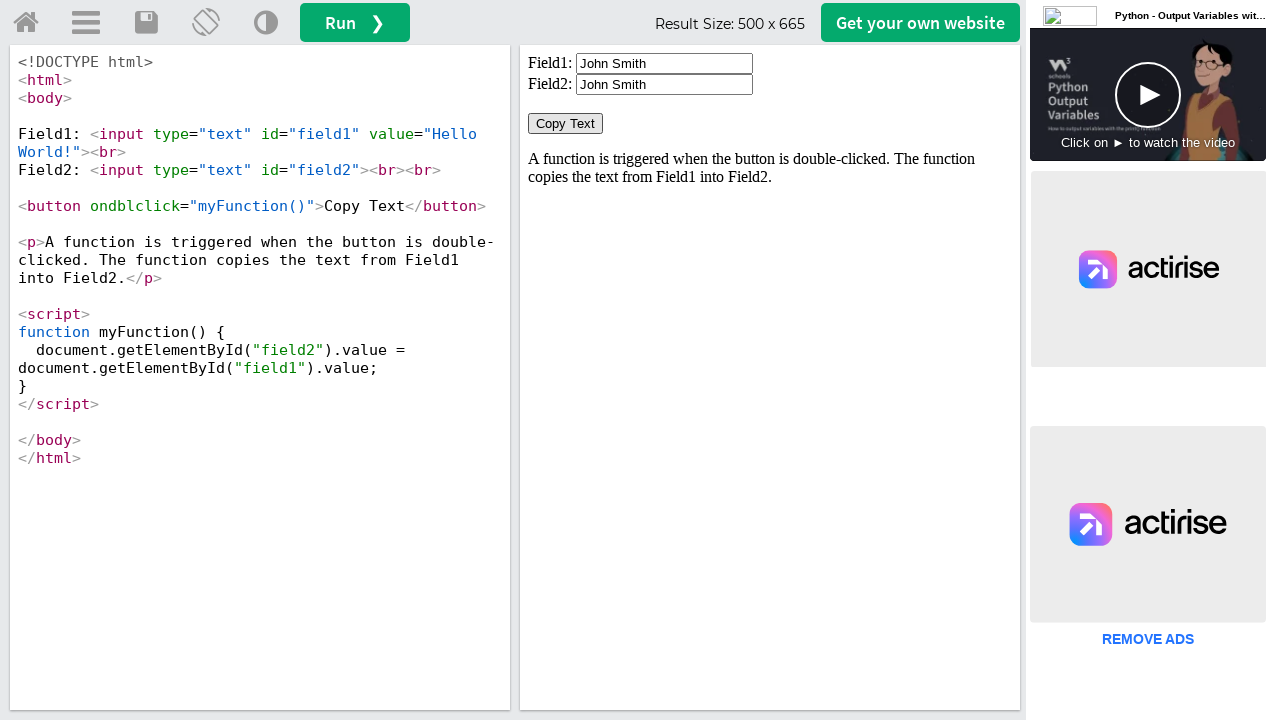

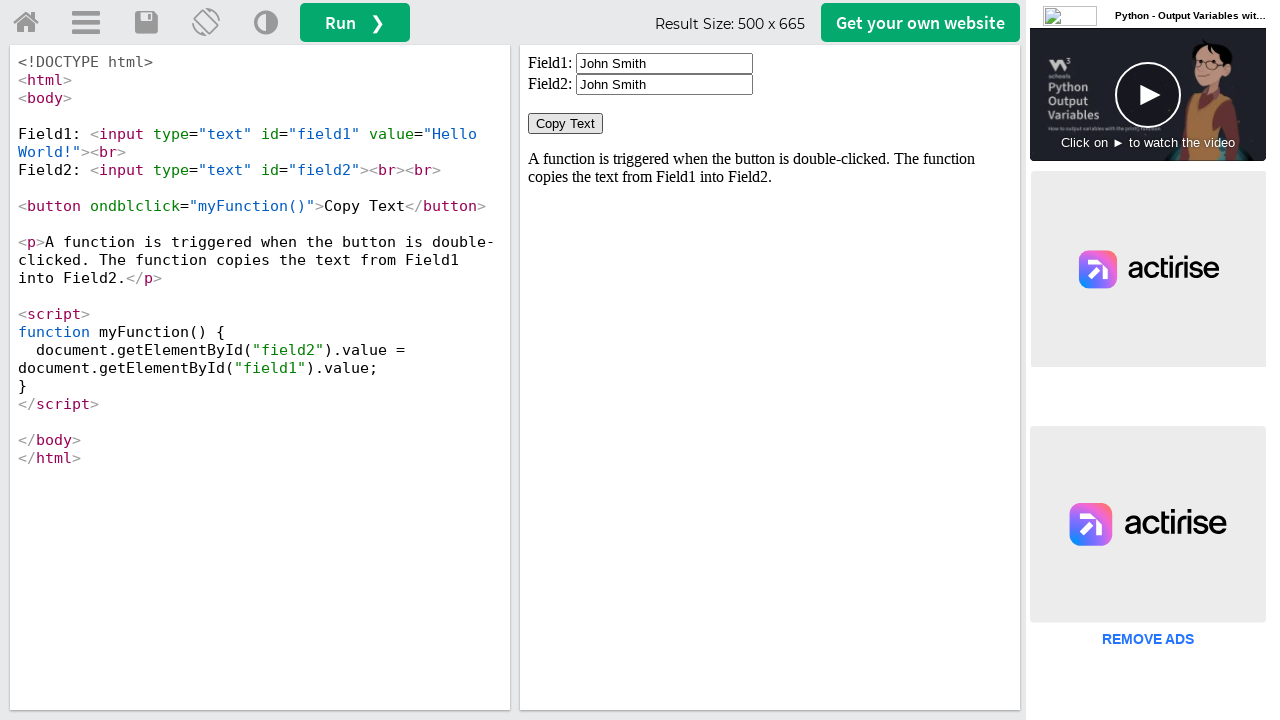